Tests handling of a JavaScript information alert by clicking a button that triggers the alert and accepting it

Starting URL: https://the-internet.herokuapp.com/javascript_alerts

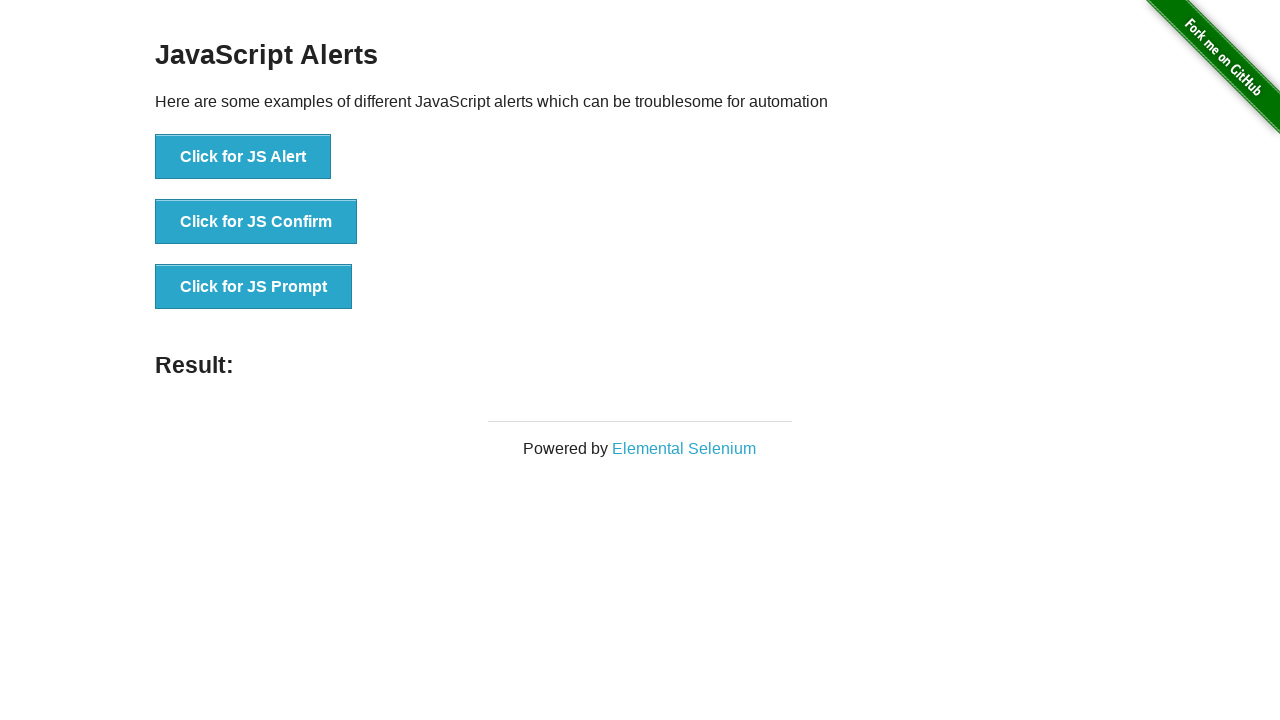

Set up dialog handler to automatically accept alerts
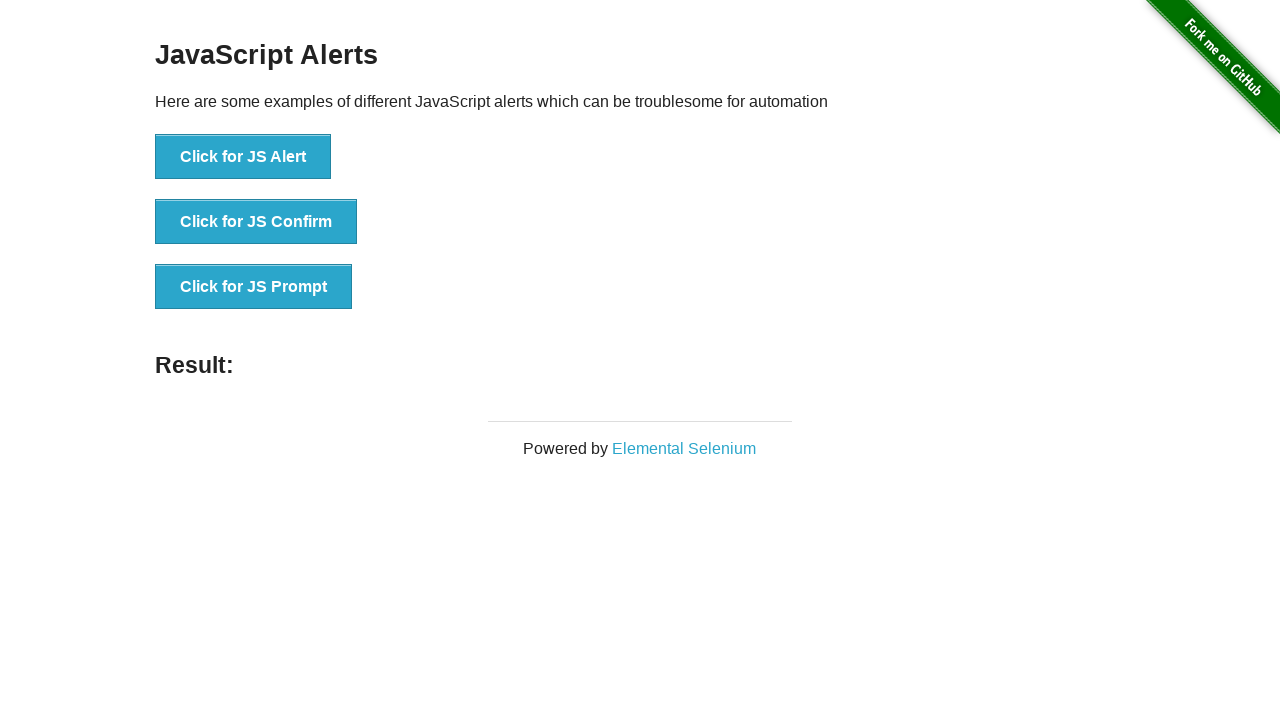

Clicked button to trigger JavaScript information alert at (243, 157) on xpath=//button[@onclick='jsAlert()']
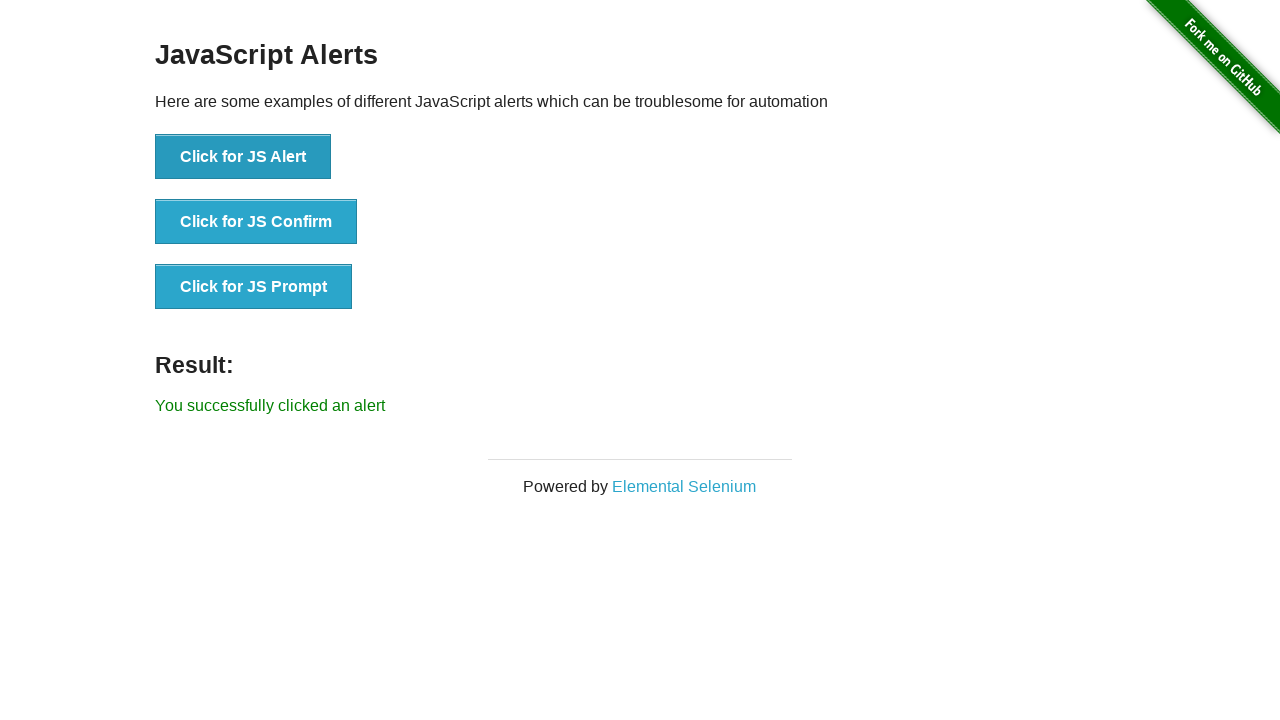

Alert was accepted and result message loaded
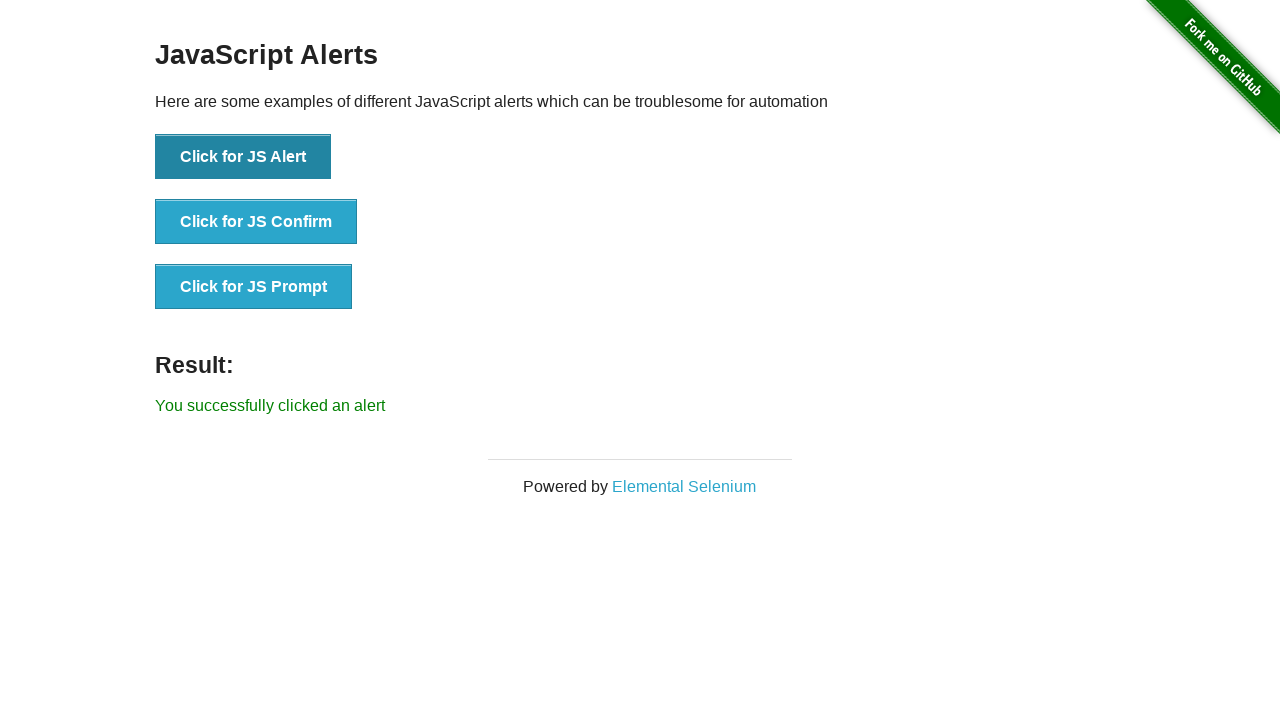

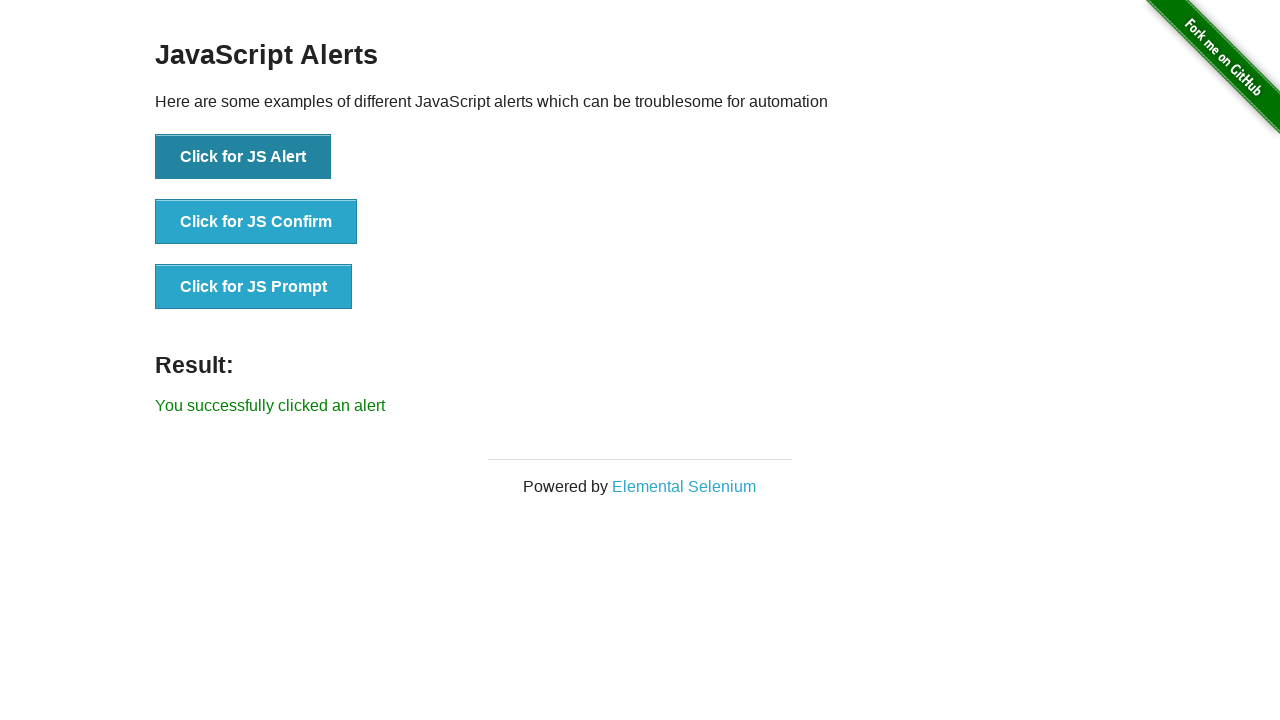